Tests auto-complete functionality by typing a letter, navigating through dropdown suggestions with arrow keys, and selecting an option

Starting URL: https://demoqa.com/auto-complete

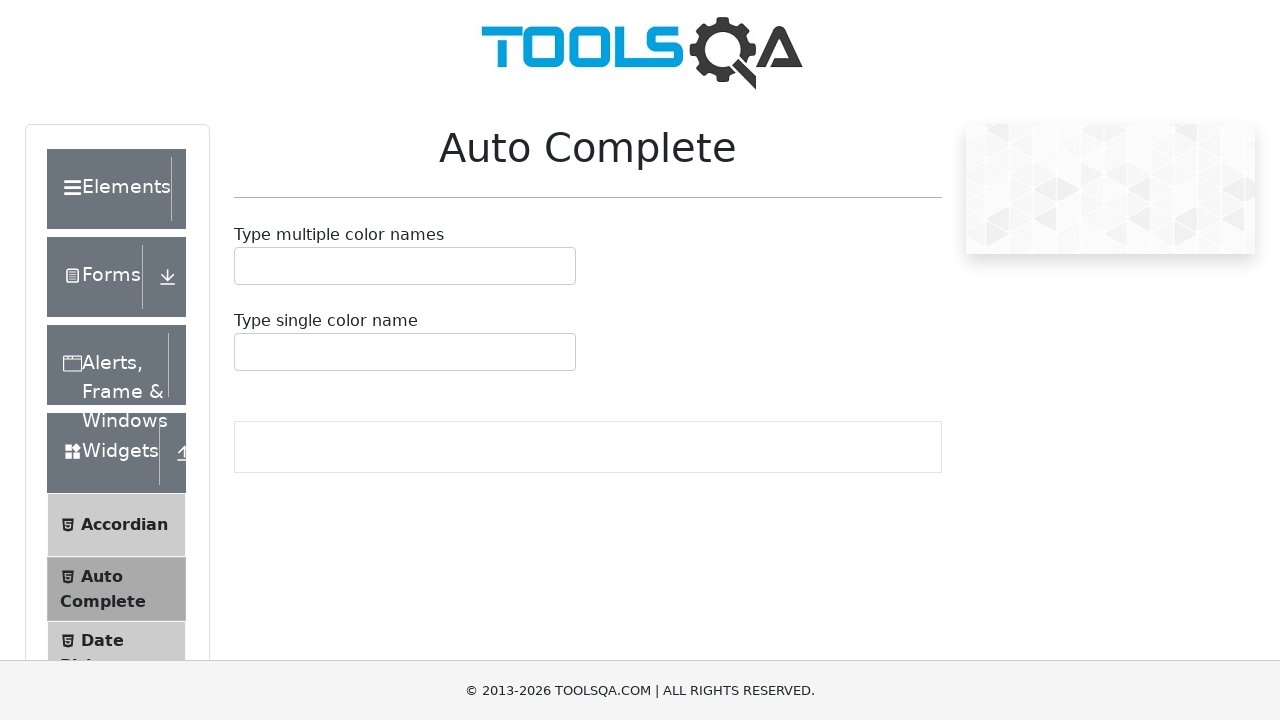

Clicked on auto-complete input field at (405, 352) on #autoCompleteSingleContainer
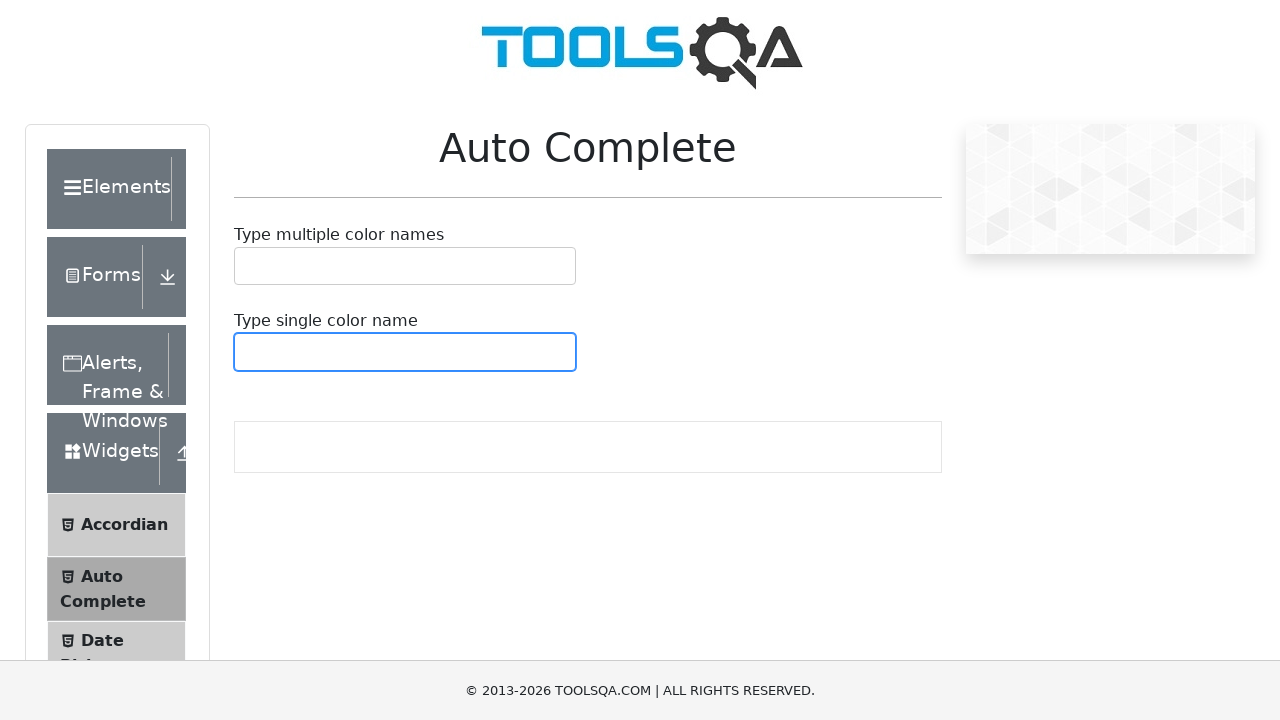

Typed 'i' in the auto-complete field on #autoCompleteSingleContainer
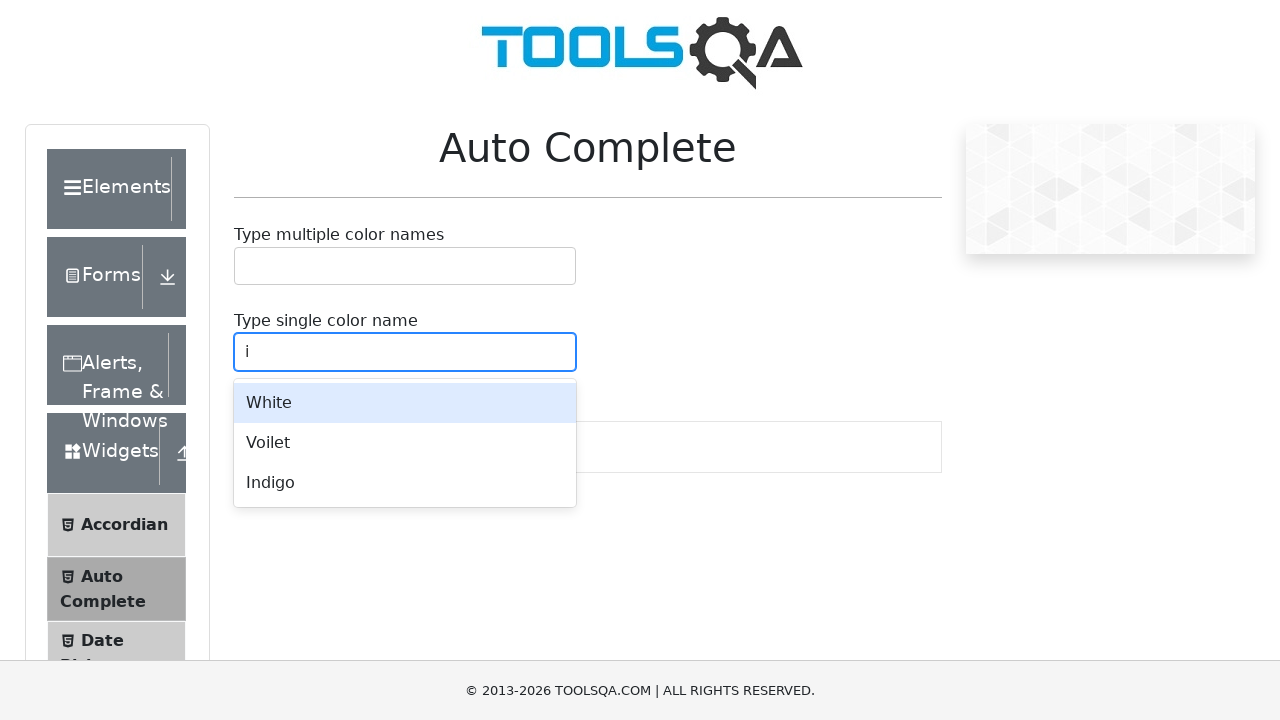

Waited for dropdown suggestions to appear
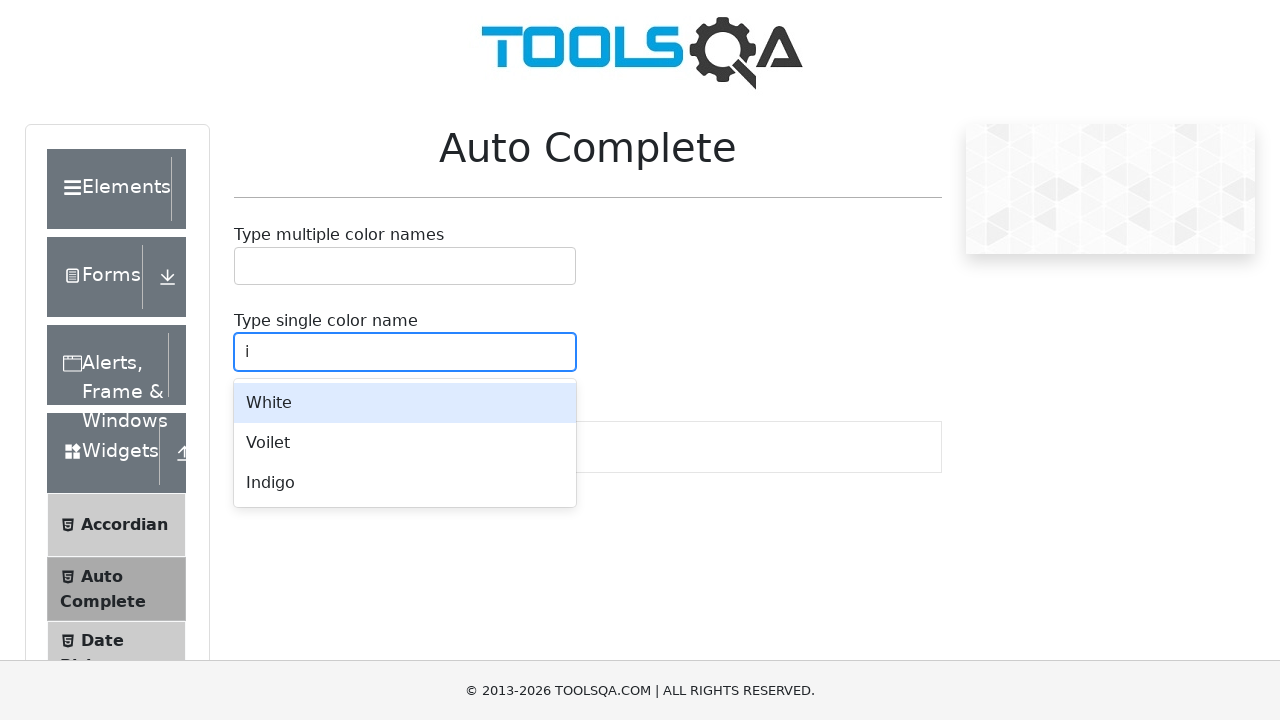

Pressed ArrowDown to navigate to first suggestion
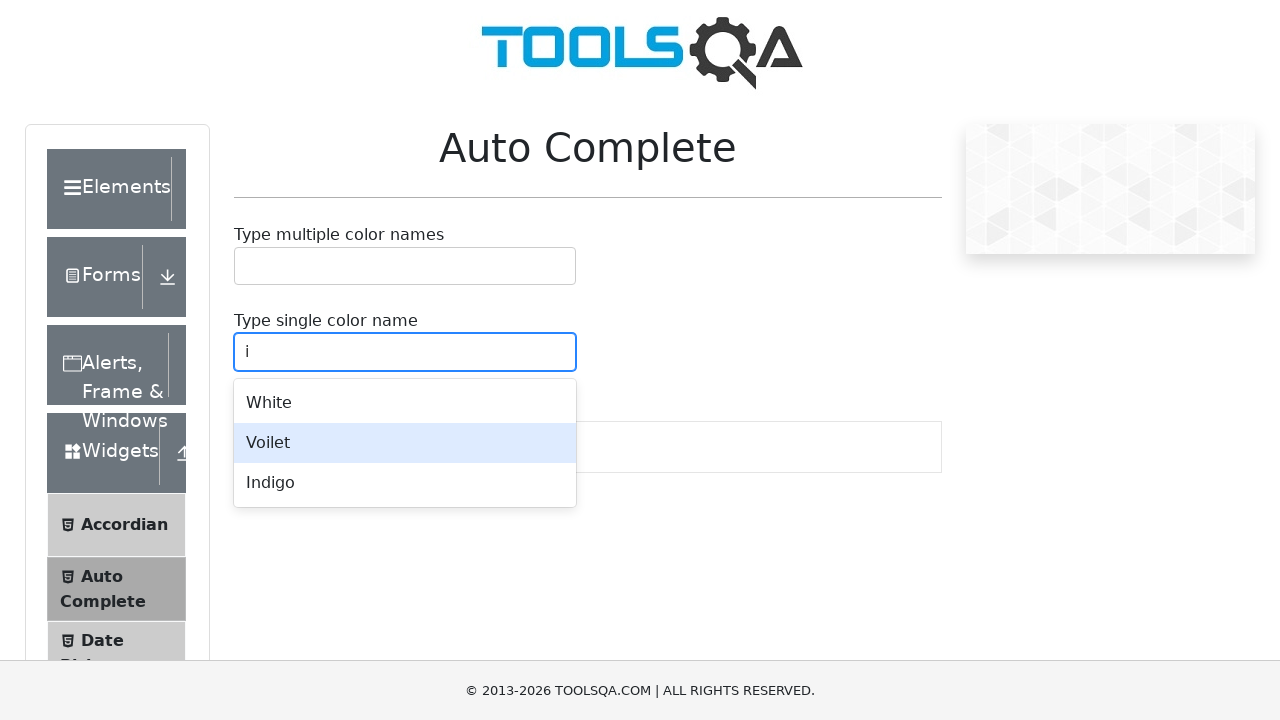

Waited after first arrow down press
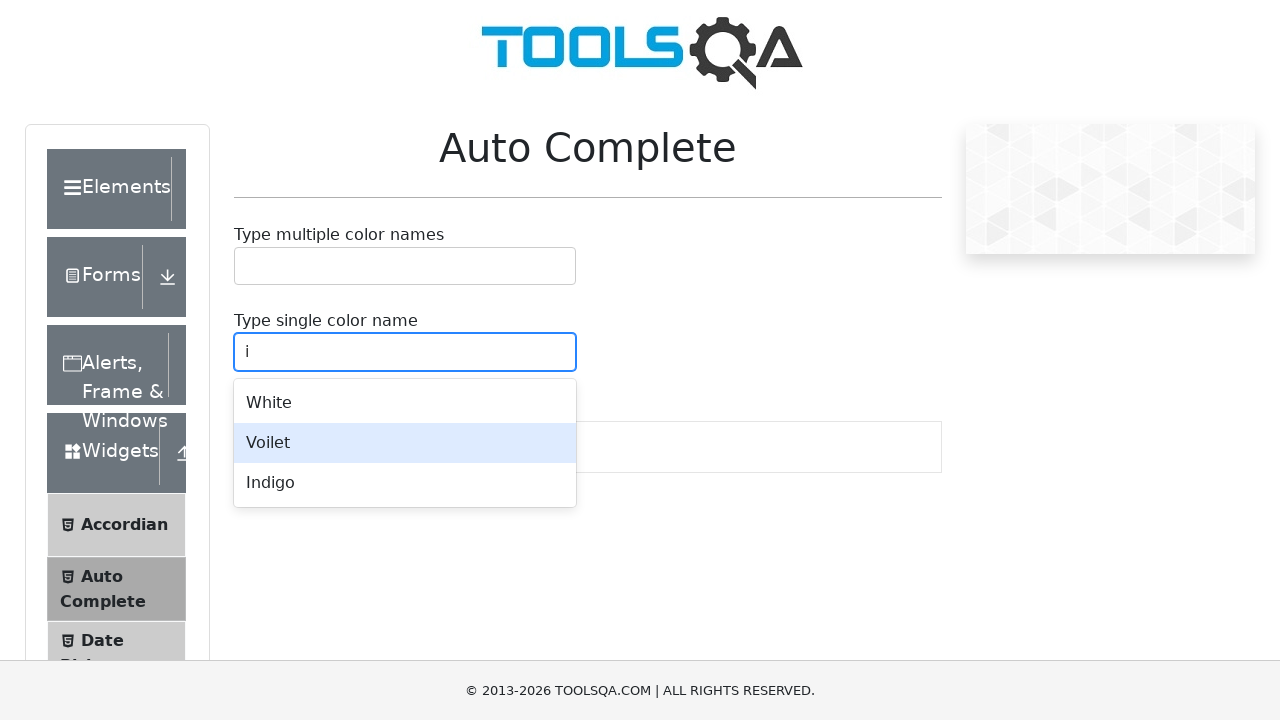

Pressed ArrowDown to navigate to second suggestion
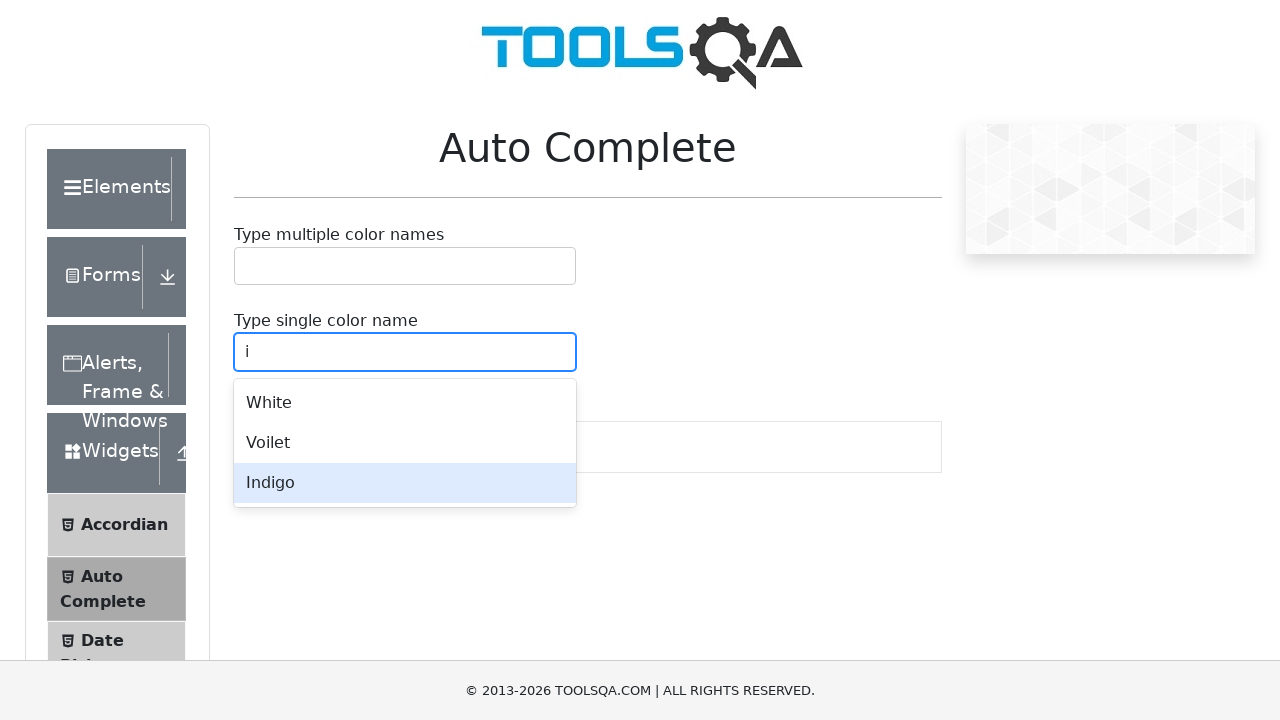

Waited after second arrow down press
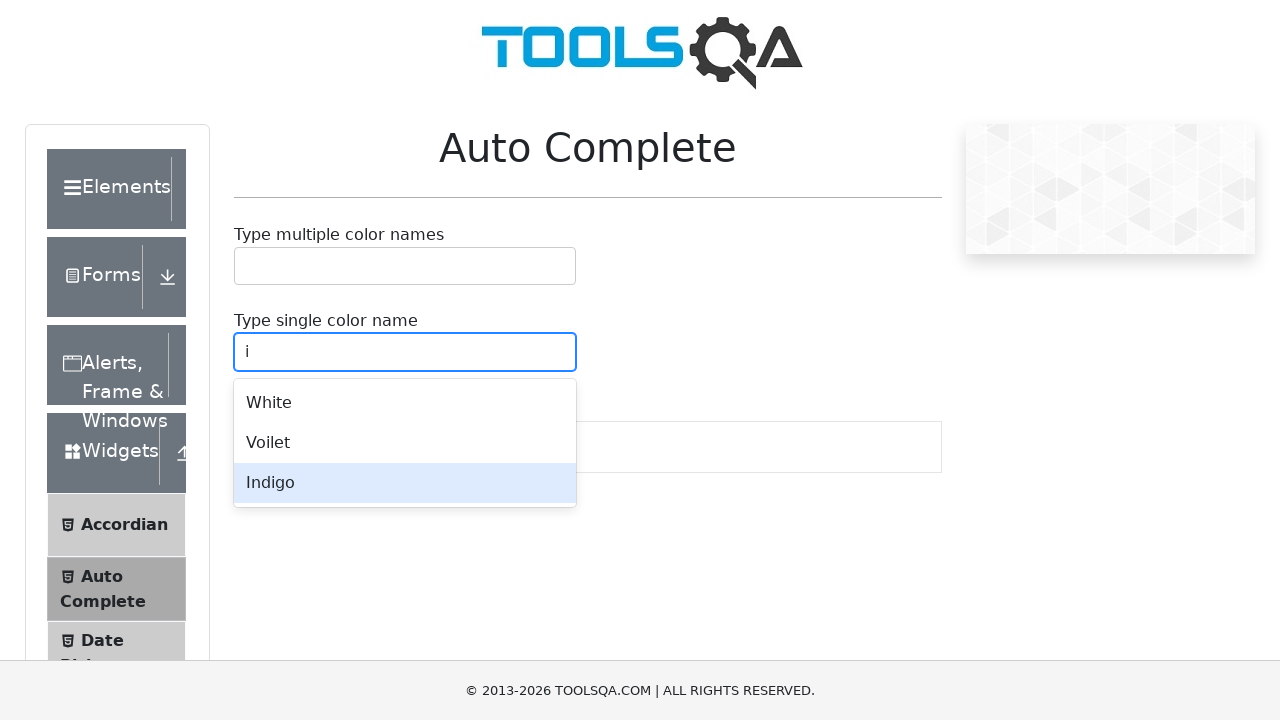

Pressed Enter to select the highlighted suggestion
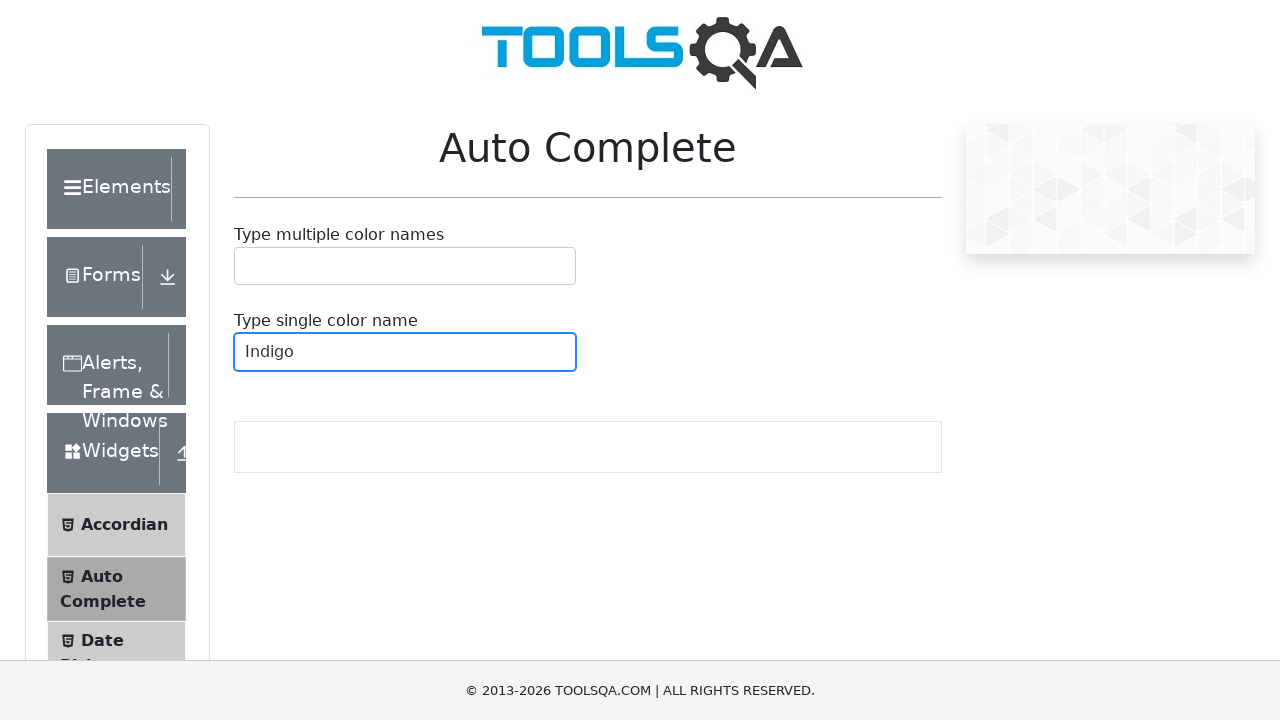

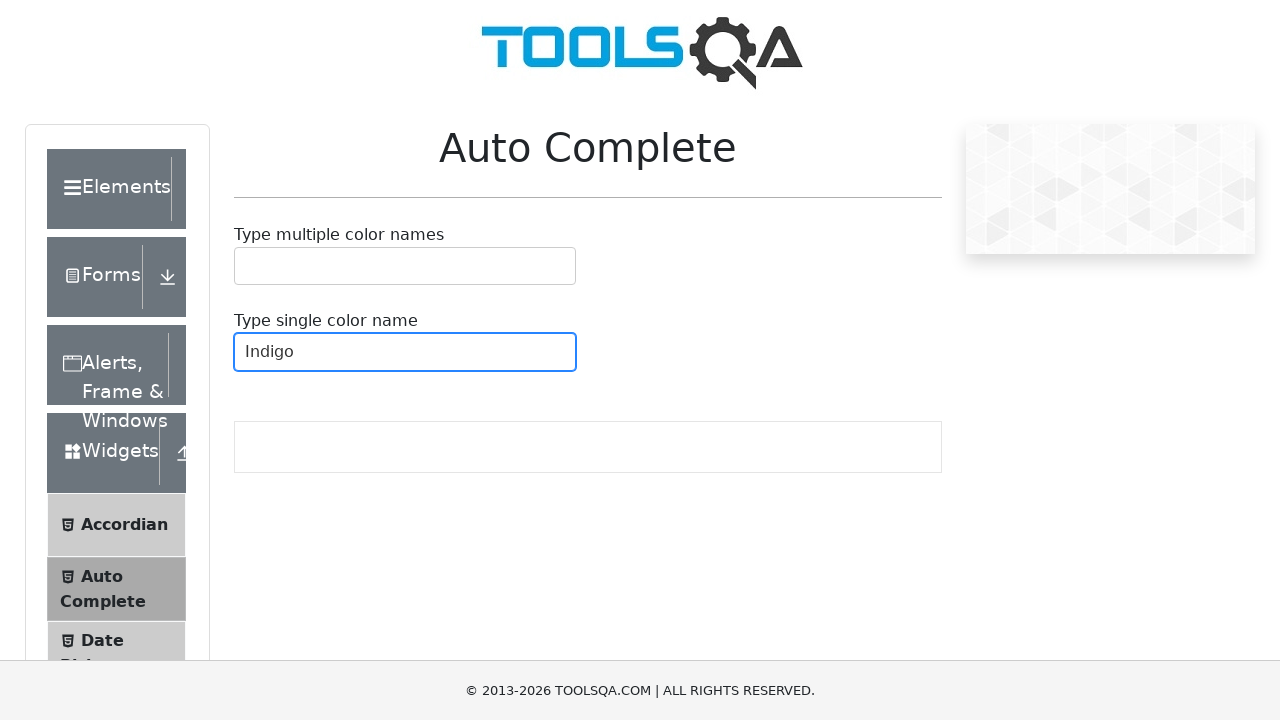